Tests window handling by clicking a link that opens a new window, switching to the new window, and verifying that the expected text "New Window" is displayed on the new page.

Starting URL: https://the-internet.herokuapp.com/windows

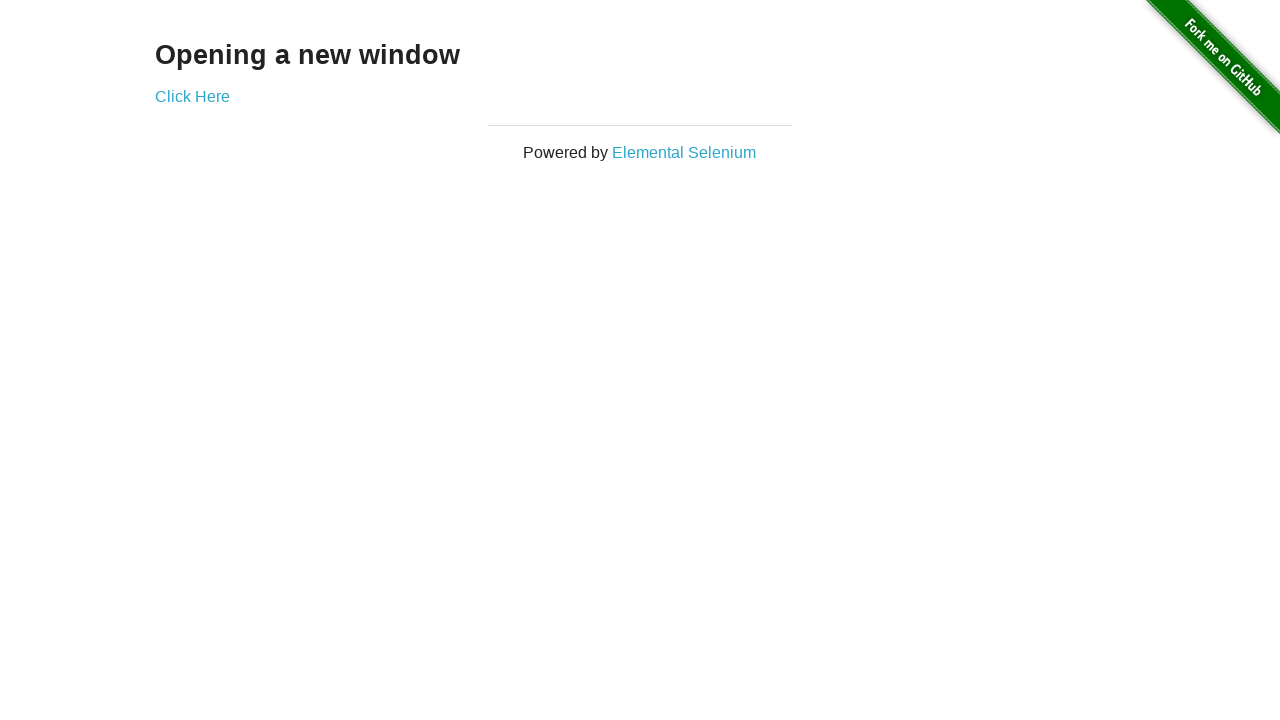

Clicked 'Click Here' link to open new window at (192, 96) on text=Click Here
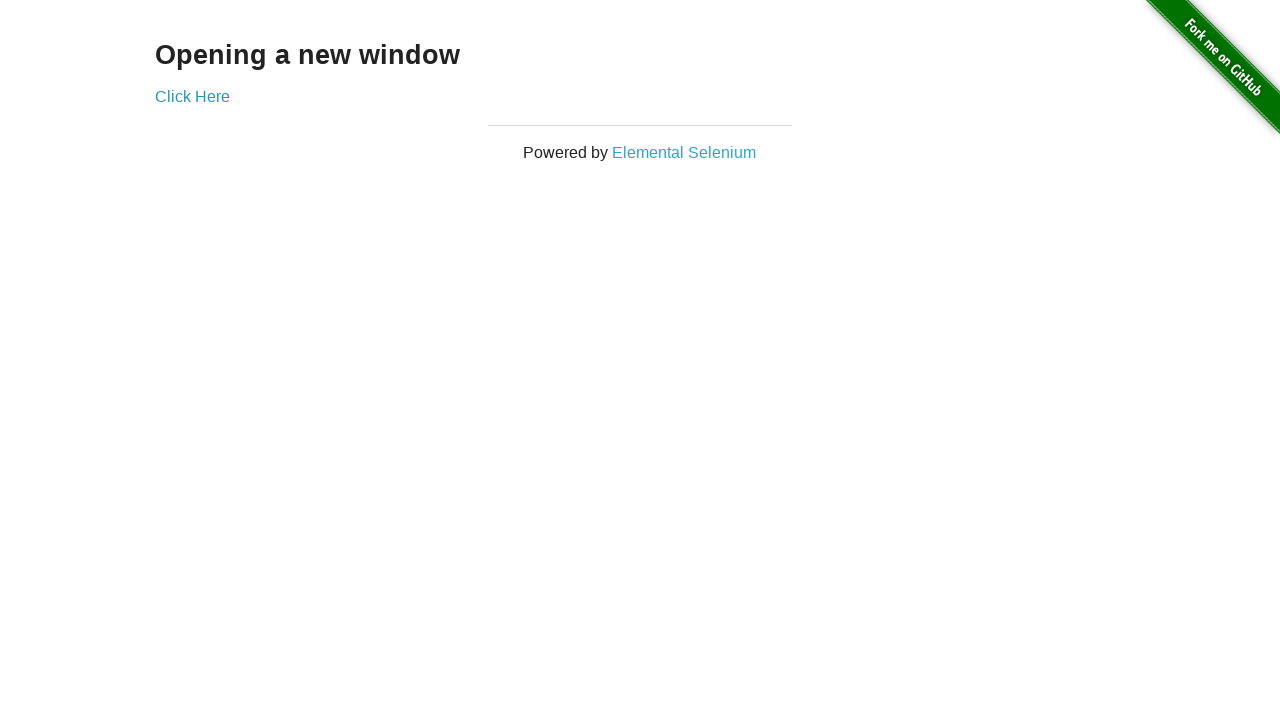

Captured new window page object
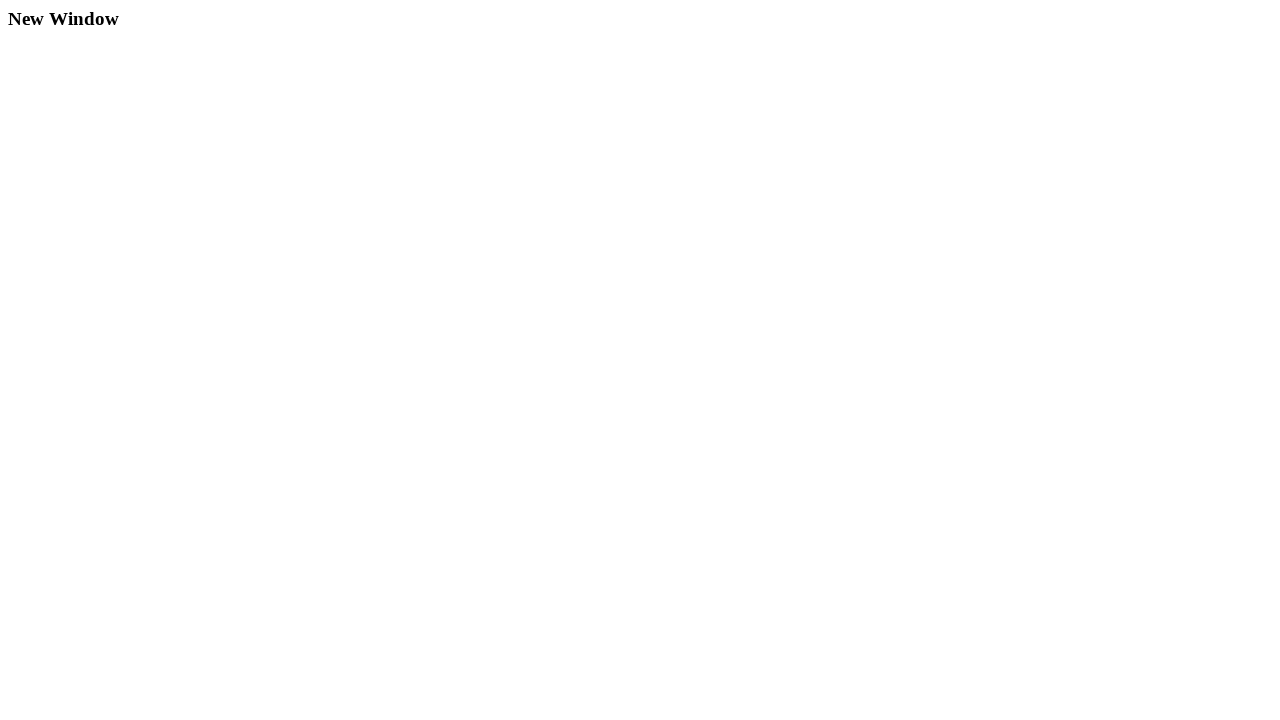

New page loaded successfully
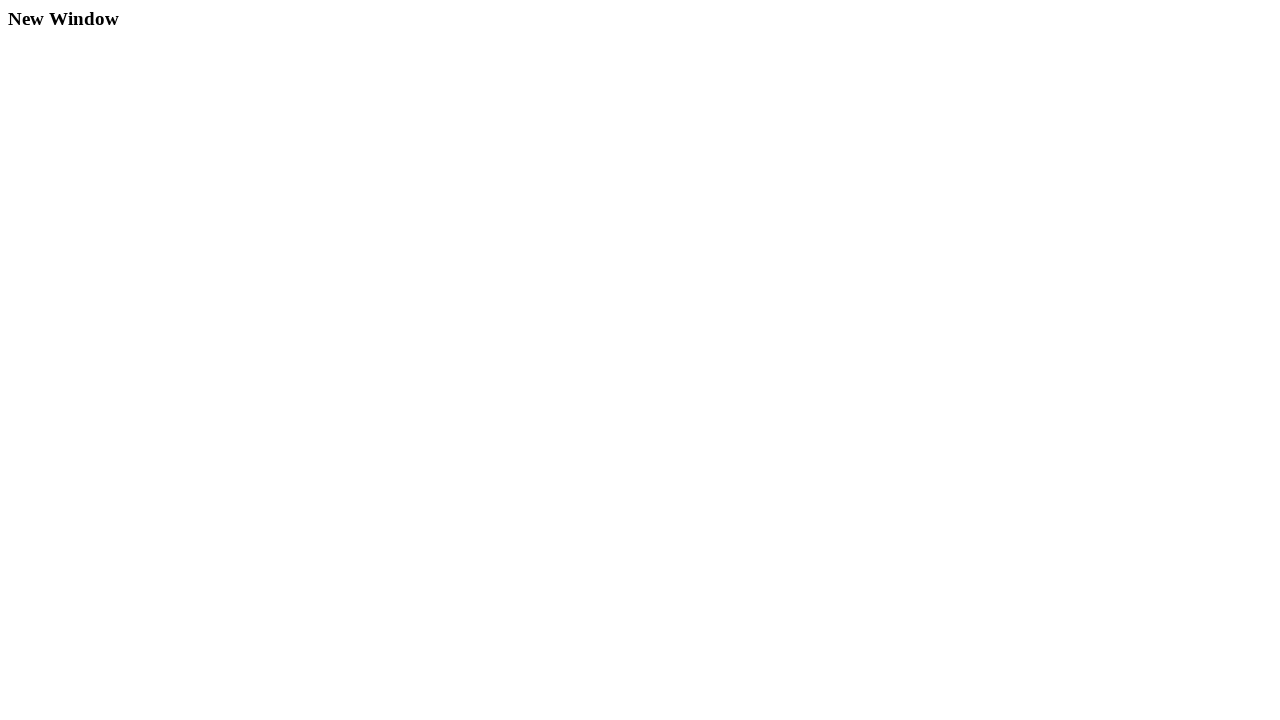

Verified that 2 windows are open
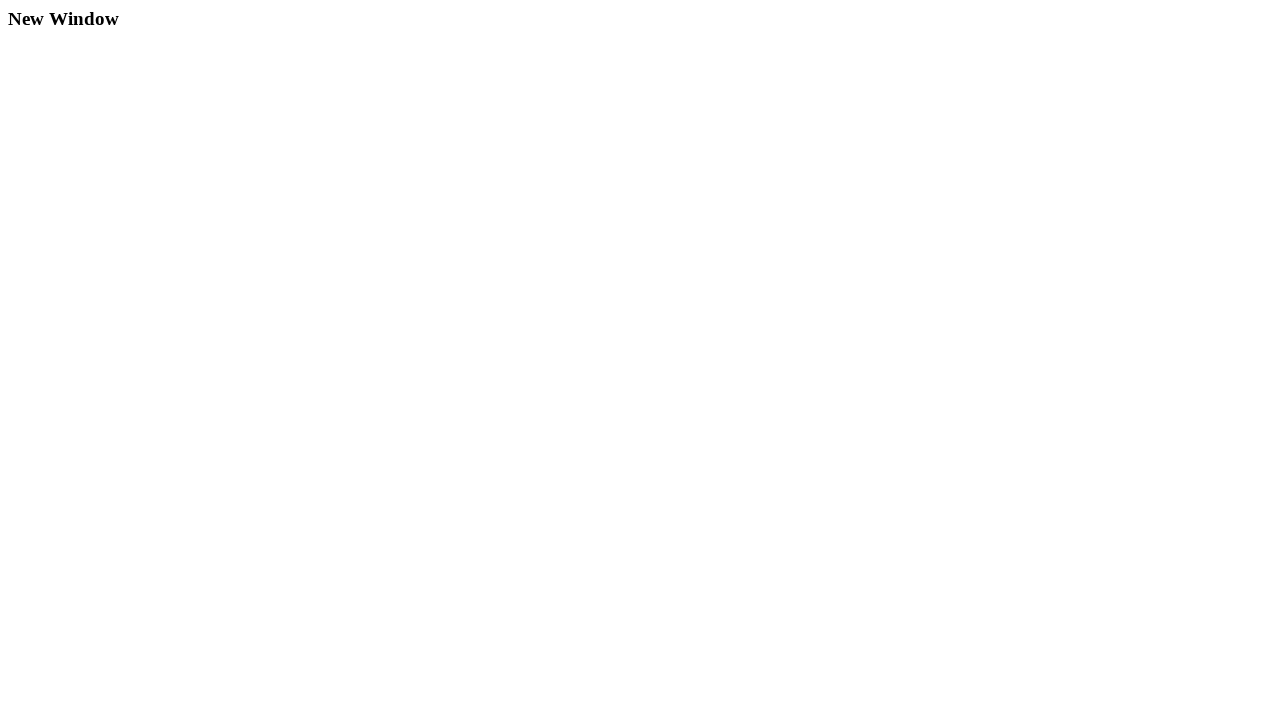

Verified 'New Window' text is present on the new page
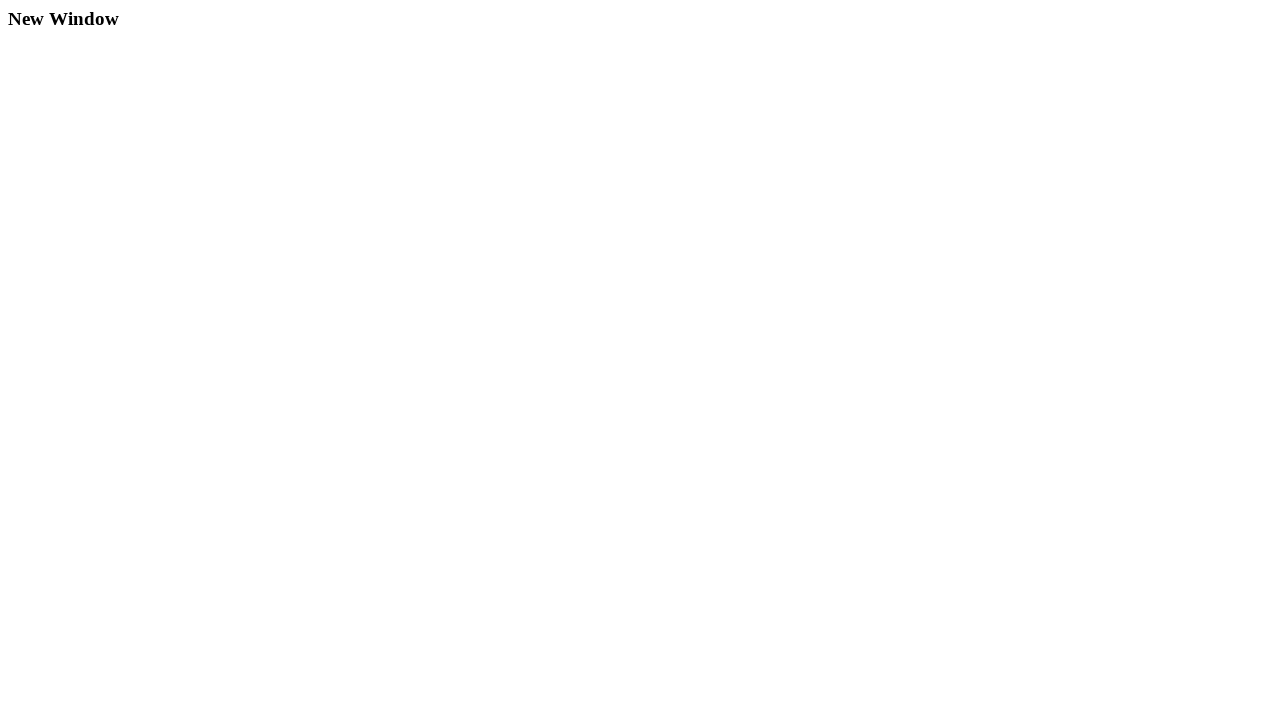

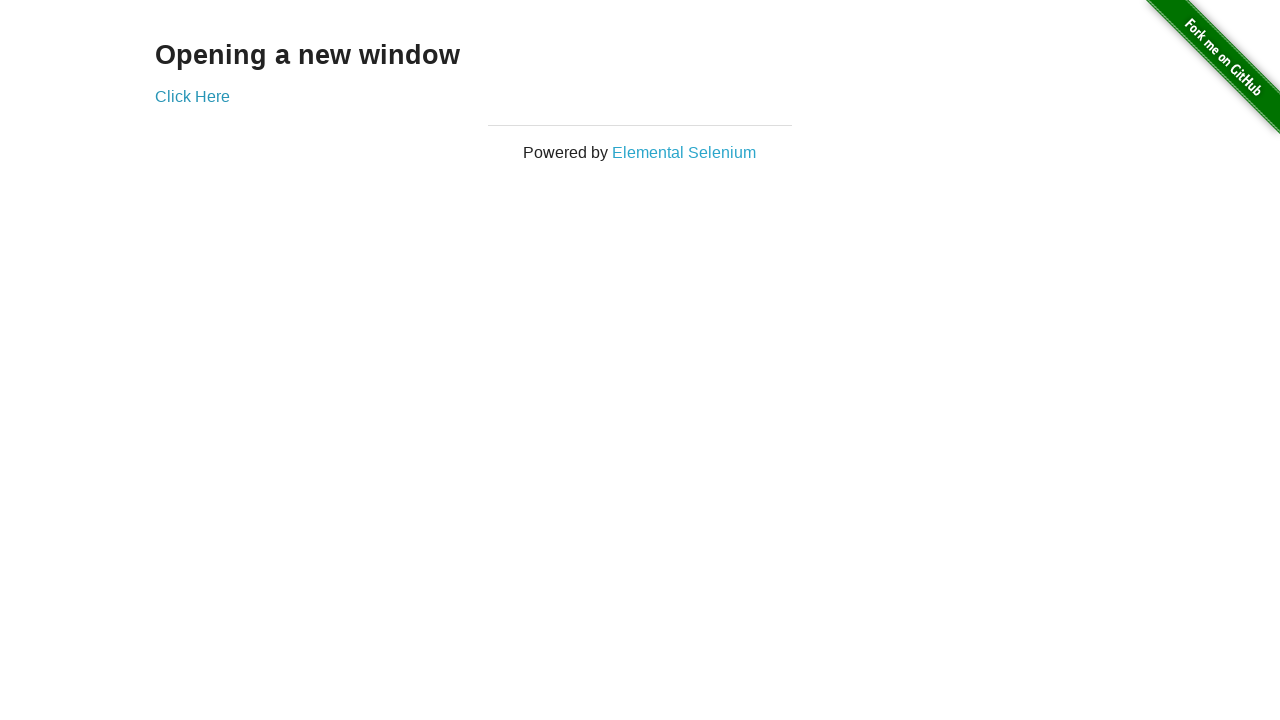